Navigates to multiple pages within a GitHub repository (main page and issues page) to perform accessibility scans across multiple URLs.

Starting URL: https://github.com/davethepunkyone/pytest-playwright-axe

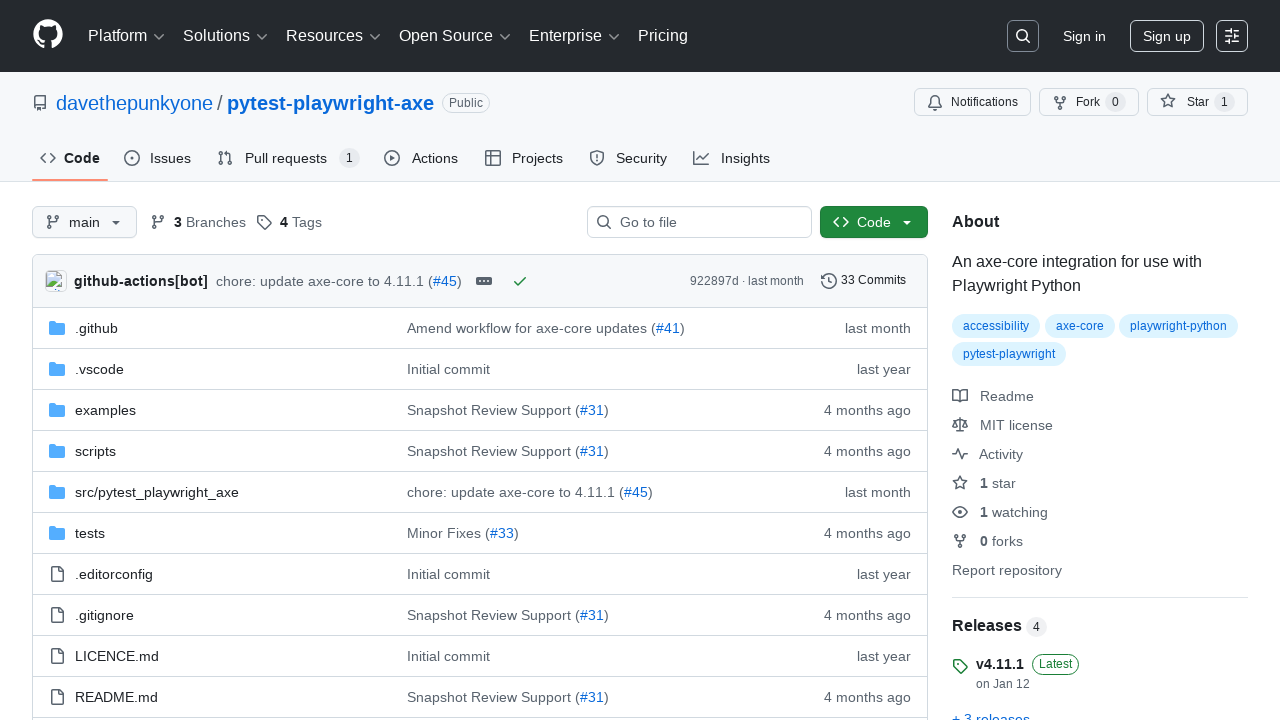

Main repository page DOM loaded
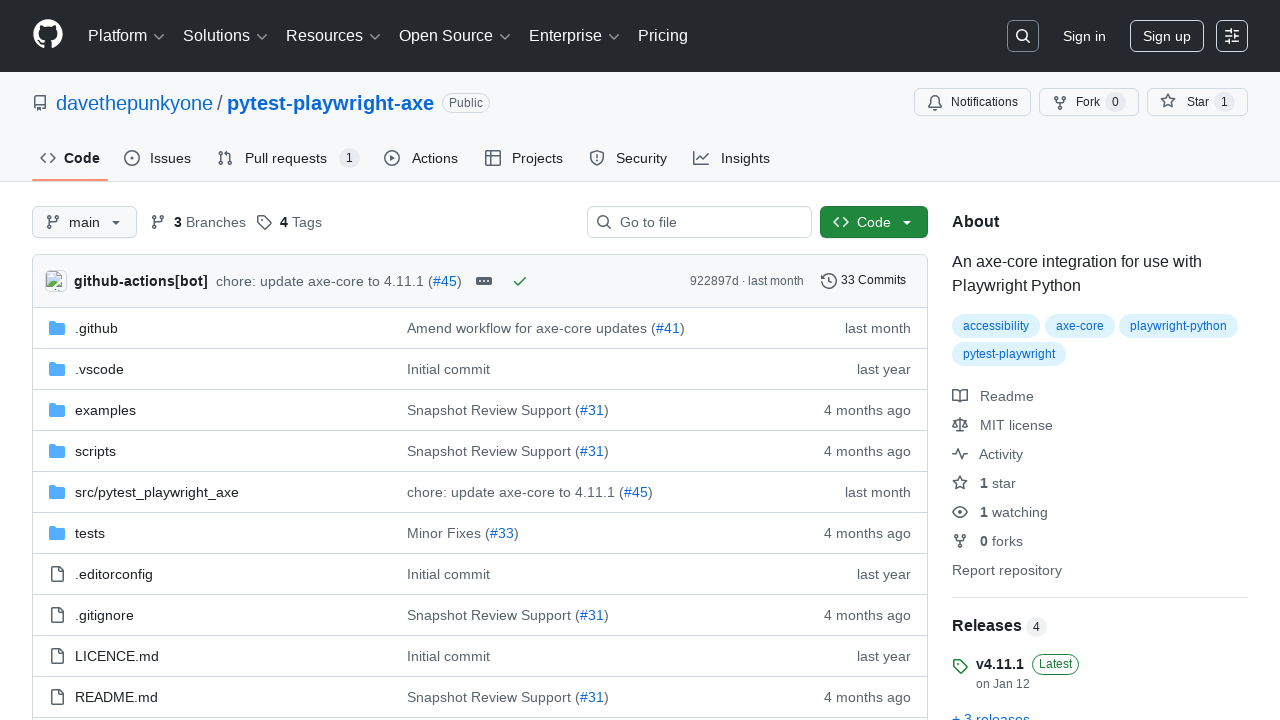

Main content area selector found on repository page
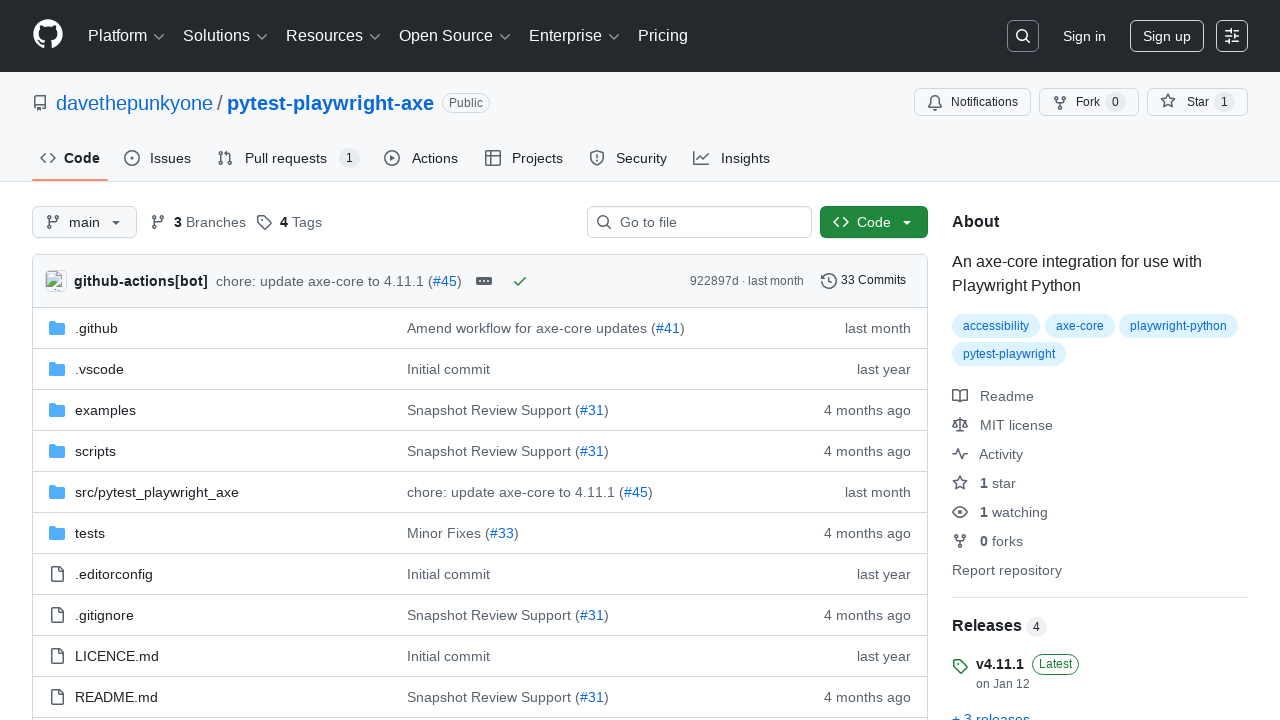

Navigated to issues page of pytest-playwright-axe repository
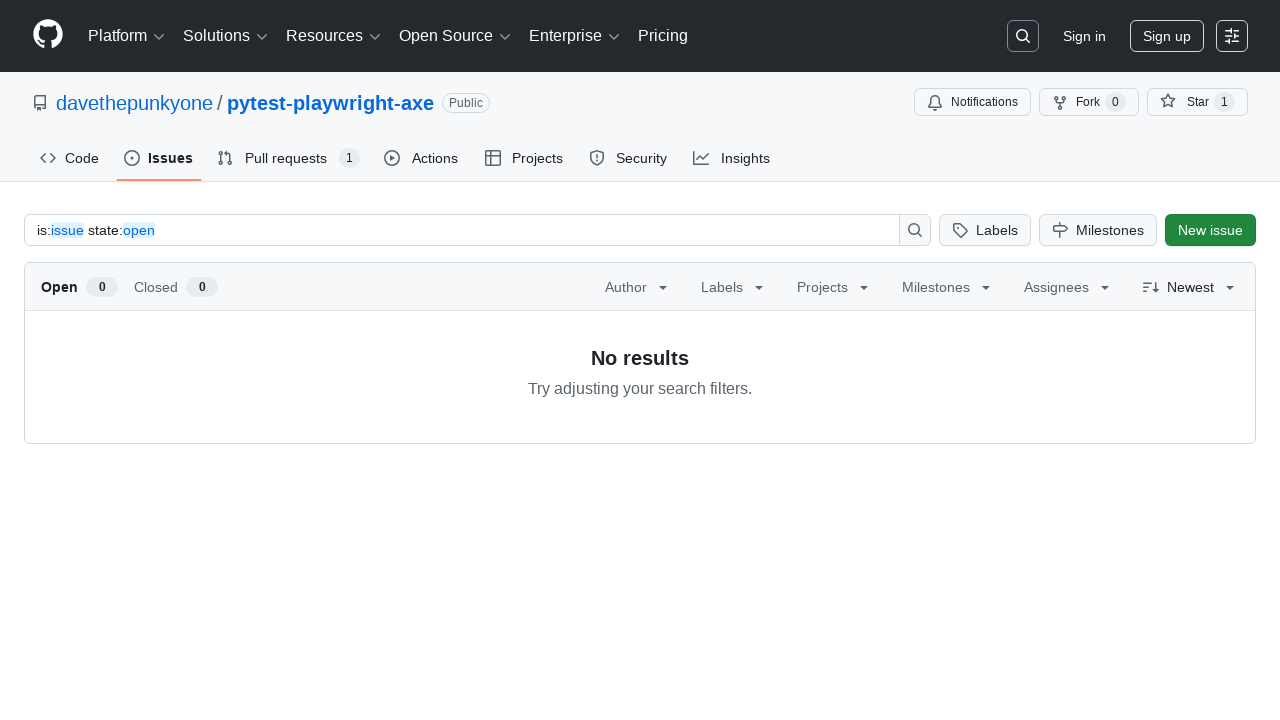

Issues page DOM loaded
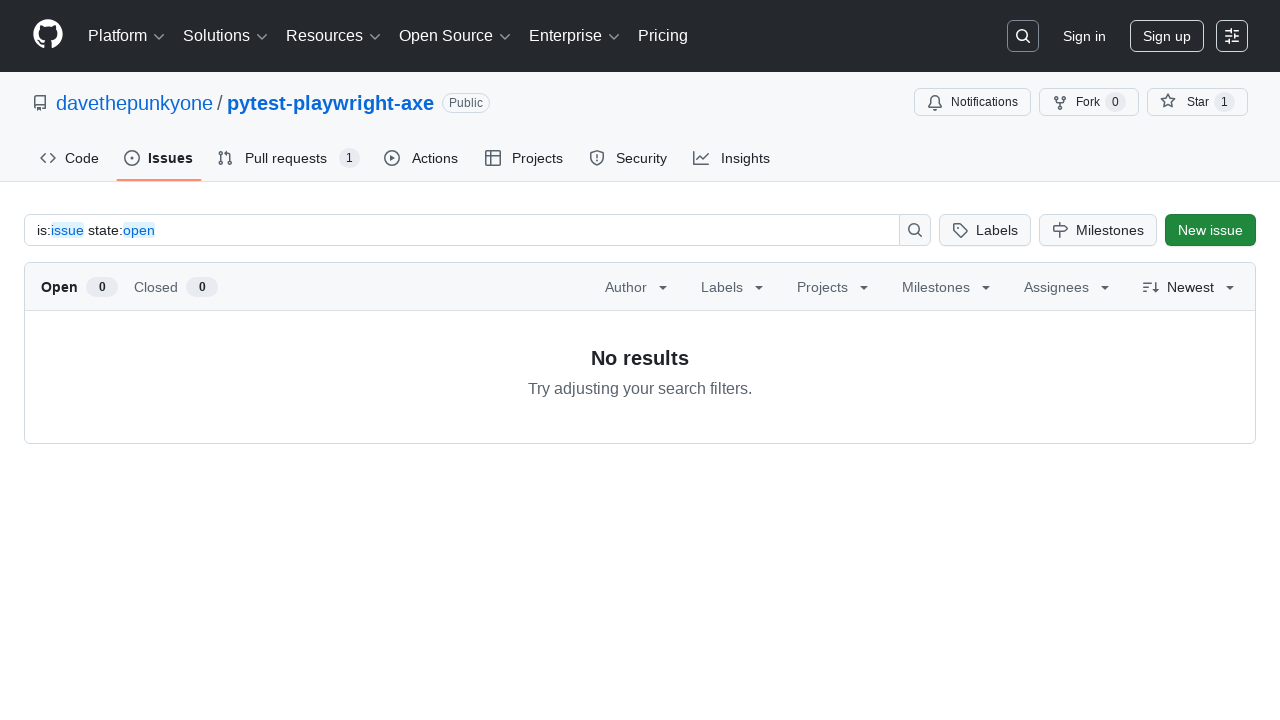

Main content area selector found on issues page
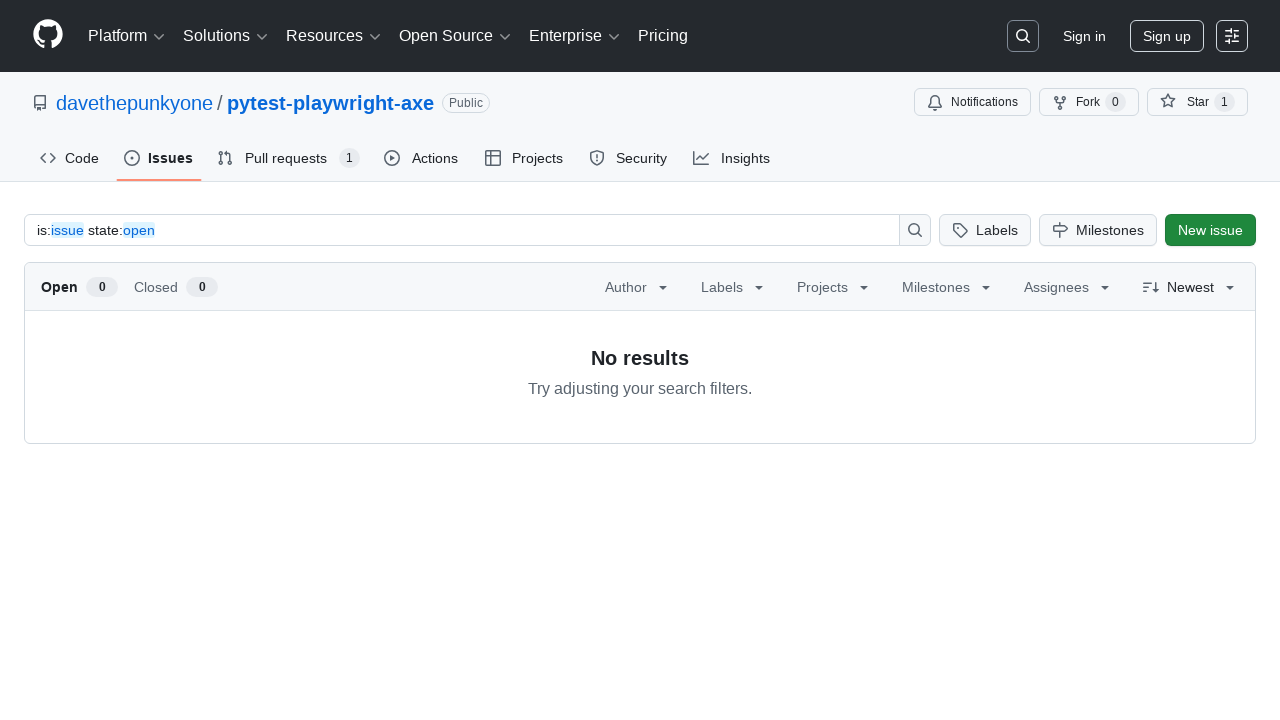

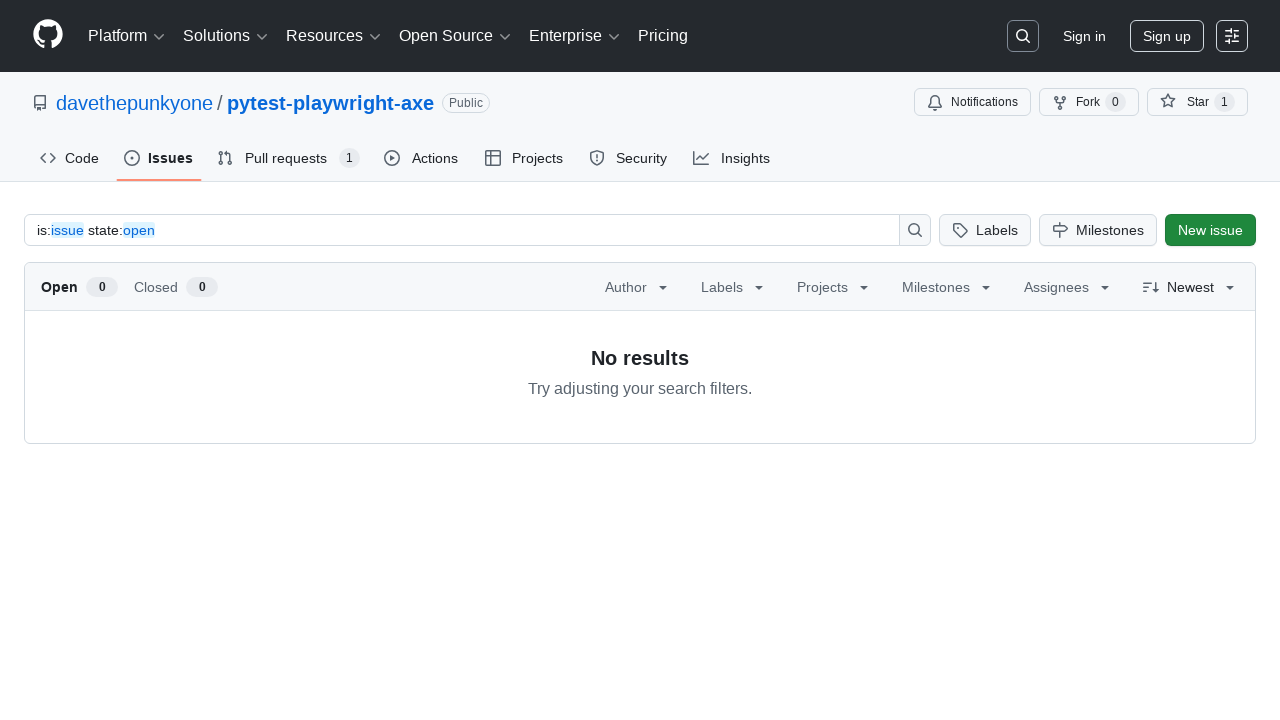